Tests various button interactions including navigation, getting coordinates, colors, dimensions, and verifying disabled state

Starting URL: https://letcode.in

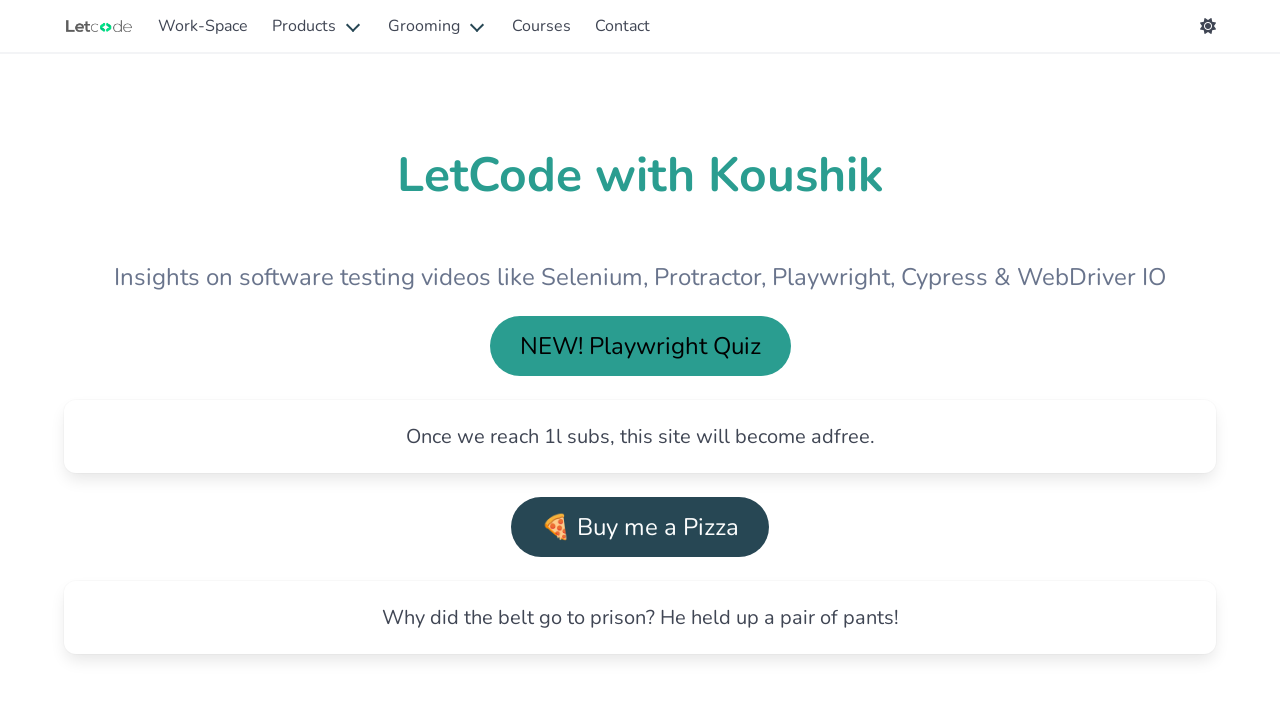

Clicked 'Explore Workspace' to navigate to button interaction tests at (346, 360) on text=Explore Workspace
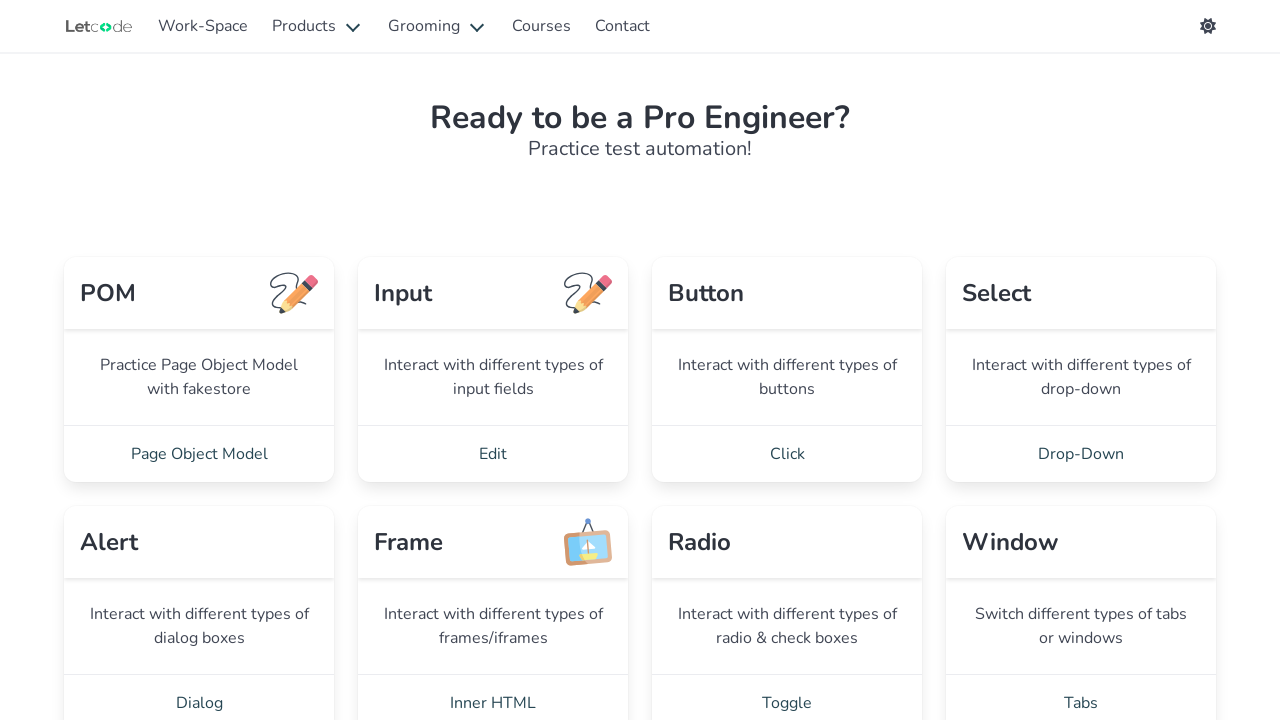

Clicked on Button card at (787, 454) on text=Click
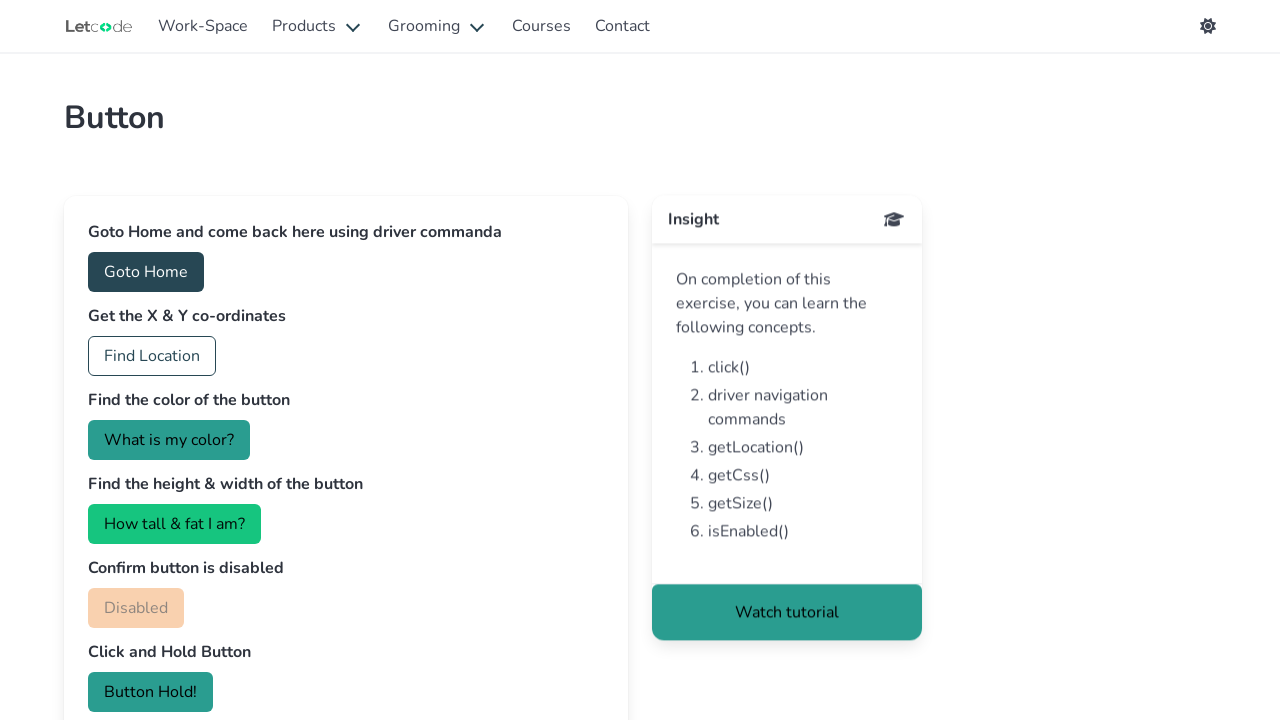

Clicked home button at (146, 272) on button#home
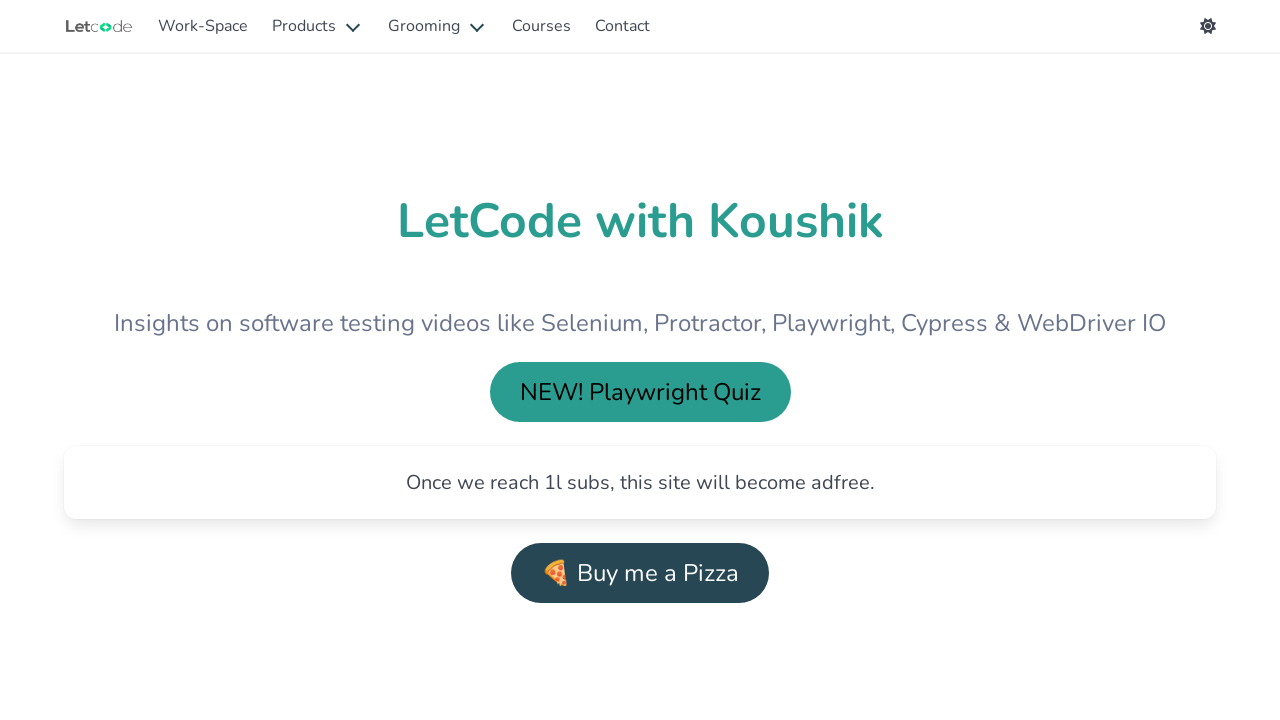

Waited for page to load after clicking home button
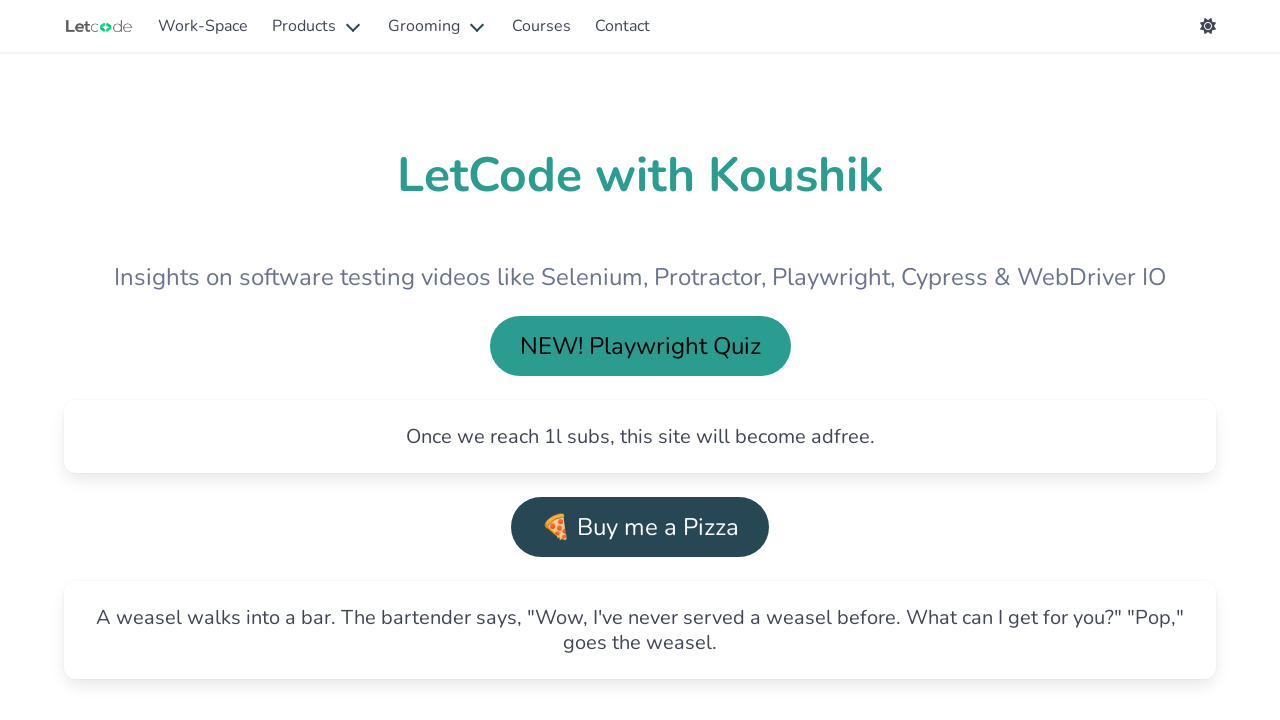

Navigated back to previous page
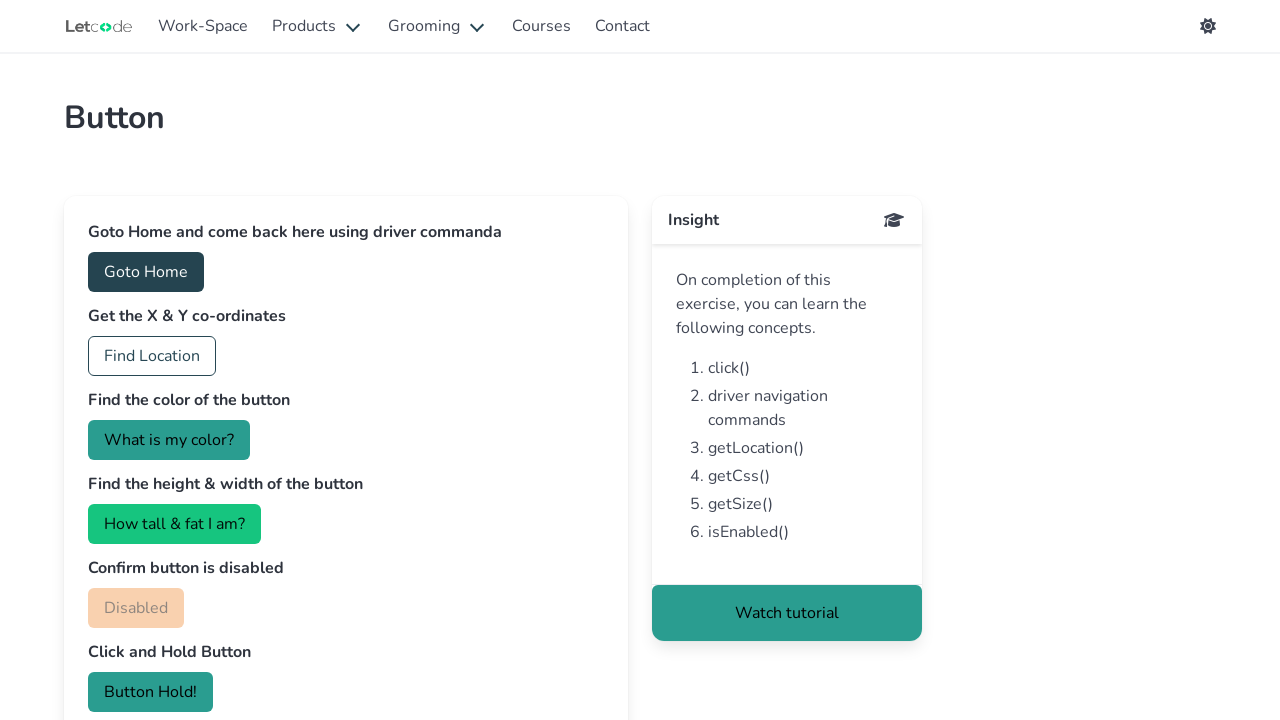

Retrieved button coordinates: x=88, y=336
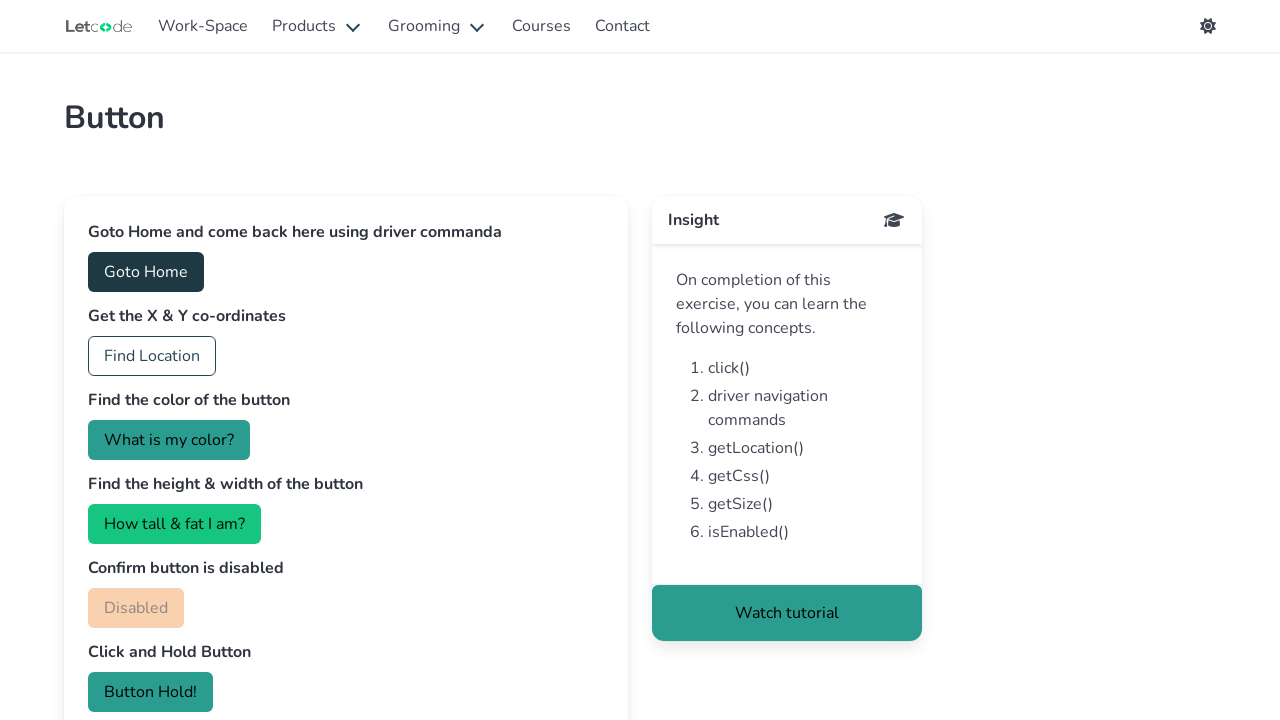

Retrieved button color: rgb(42, 157, 144)
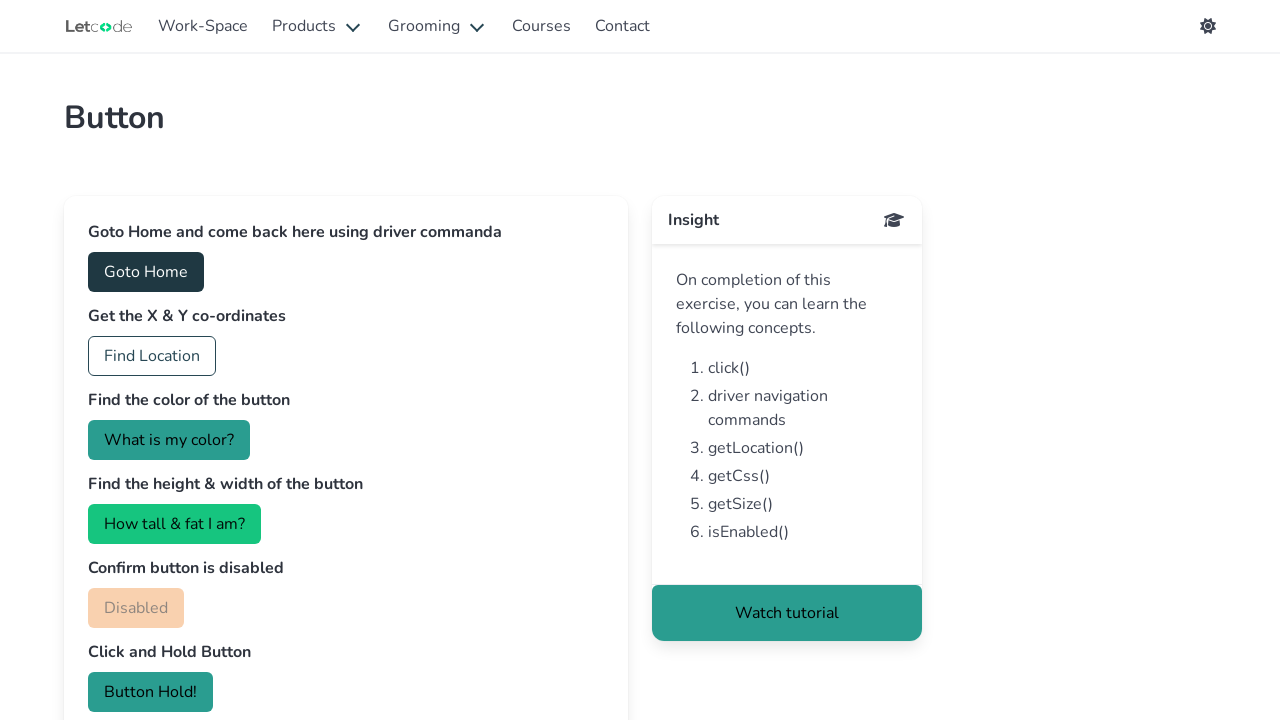

Retrieved button dimensions: width=173, height=40
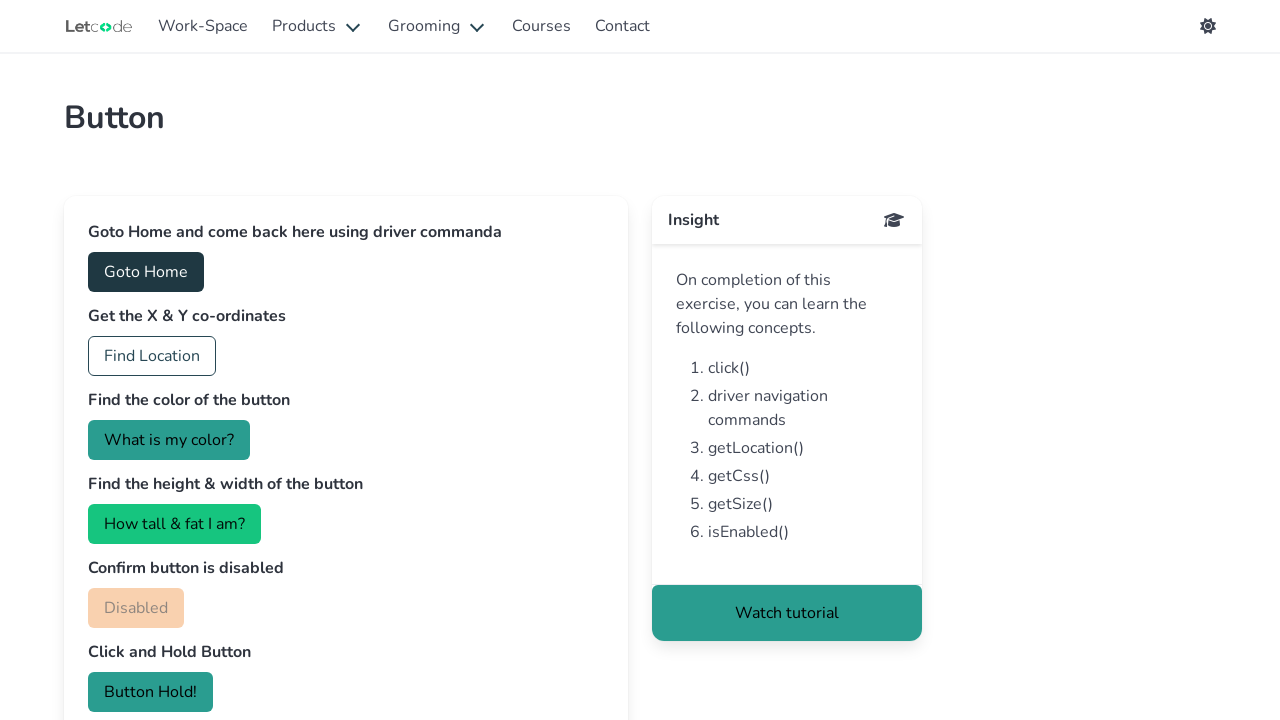

Verified disabled button state: True
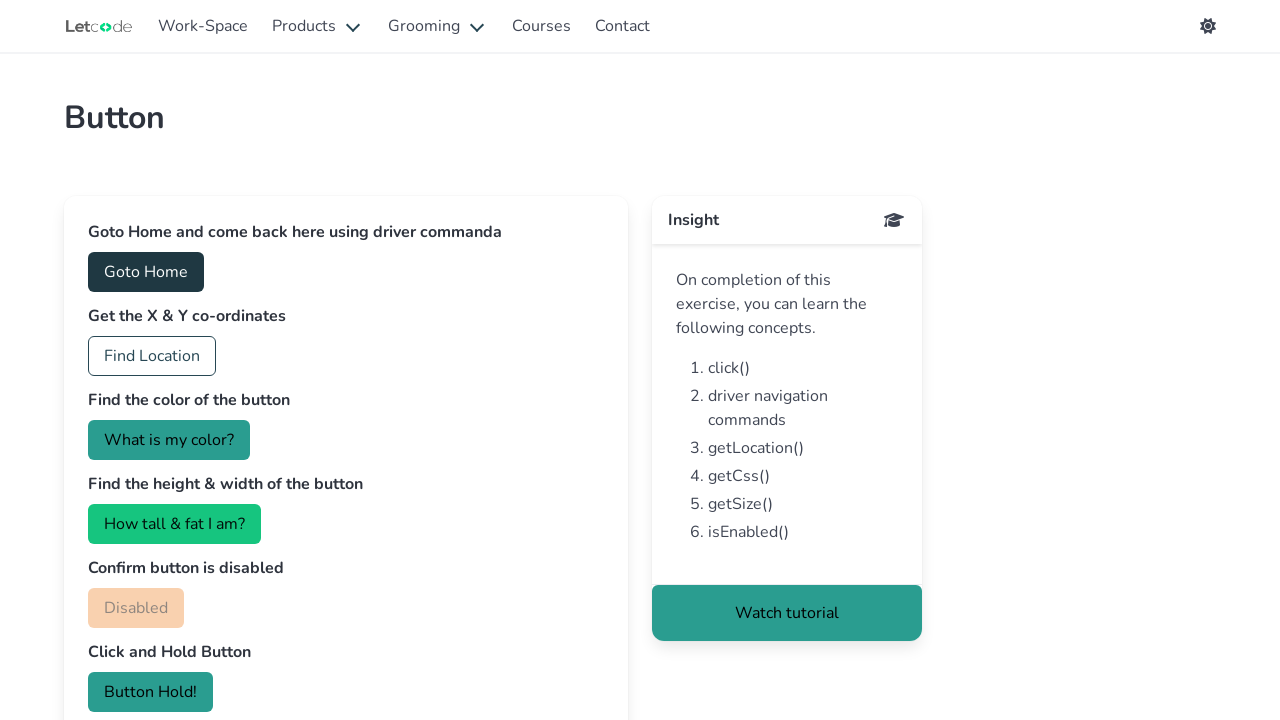

Clicked and held 'Button Hold!' button for 3 seconds at (150, 692) on button >> internal:has-text="Button Hold!"i
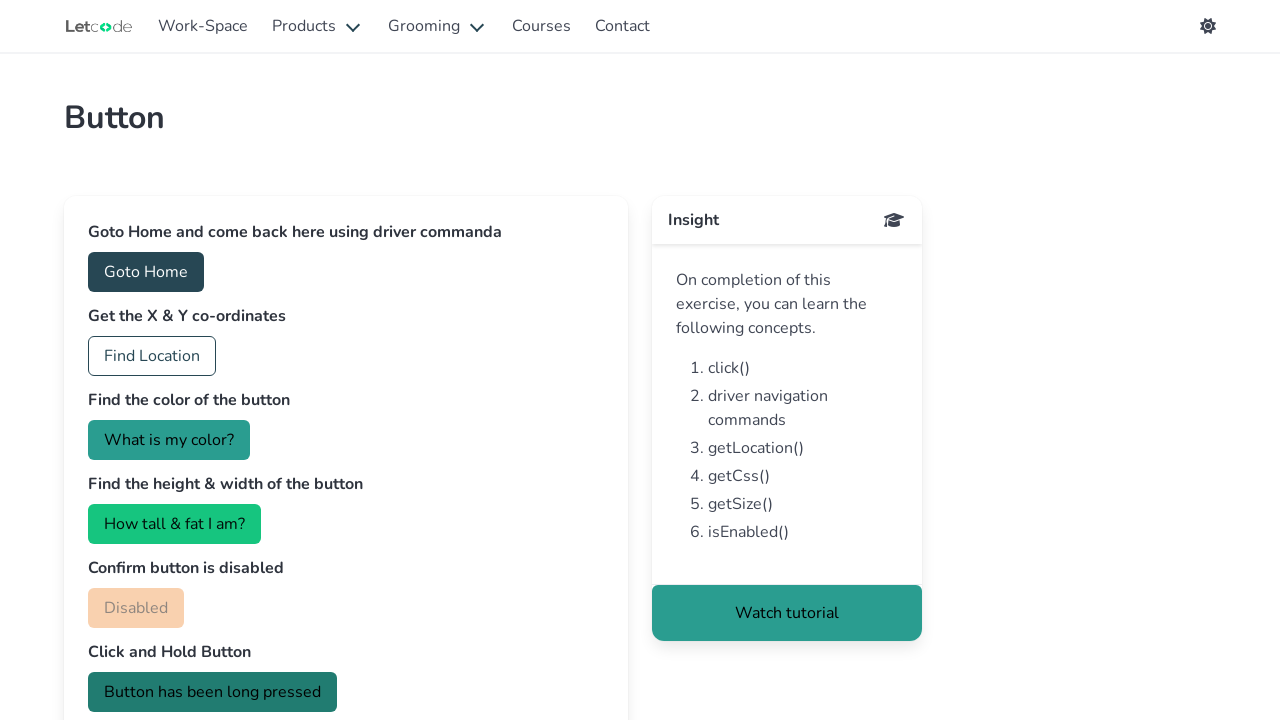

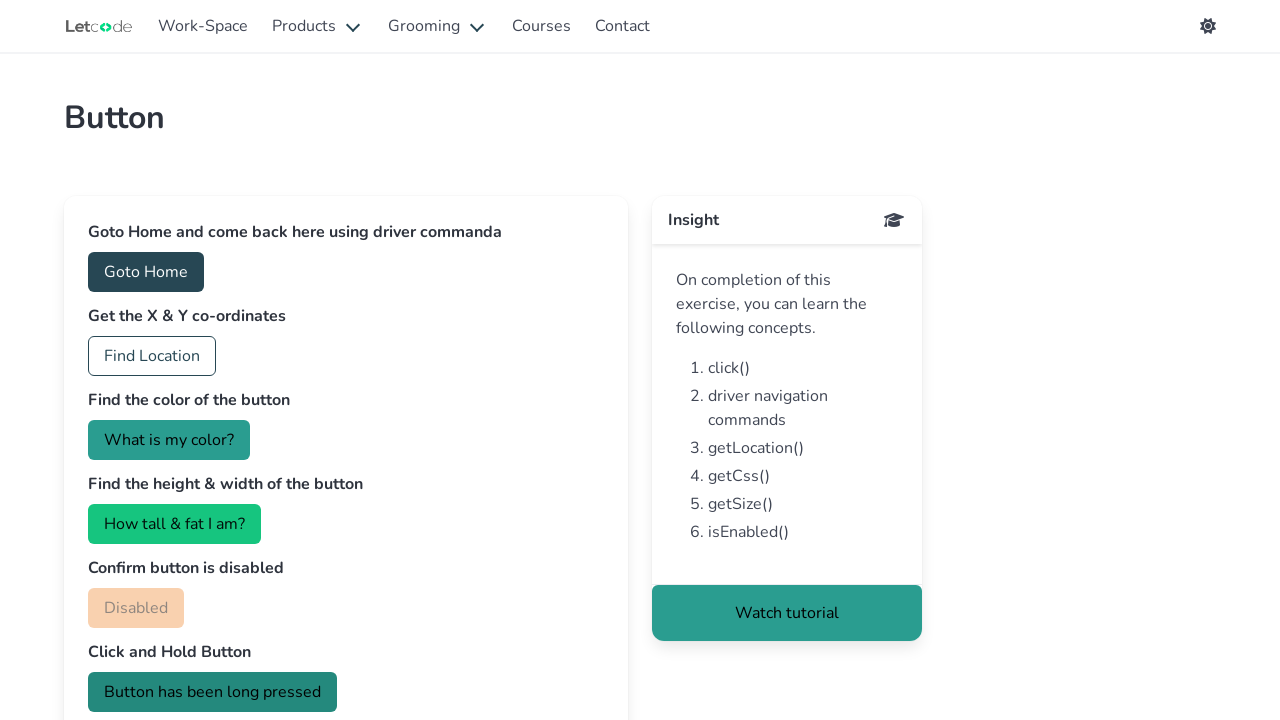